Tests keyboard input events by pressing the 'S' key and then performing CTRL+A (select all) and CTRL+C (copy) keyboard shortcuts on an input events test page.

Starting URL: https://www.training-support.net/selenium/input-events

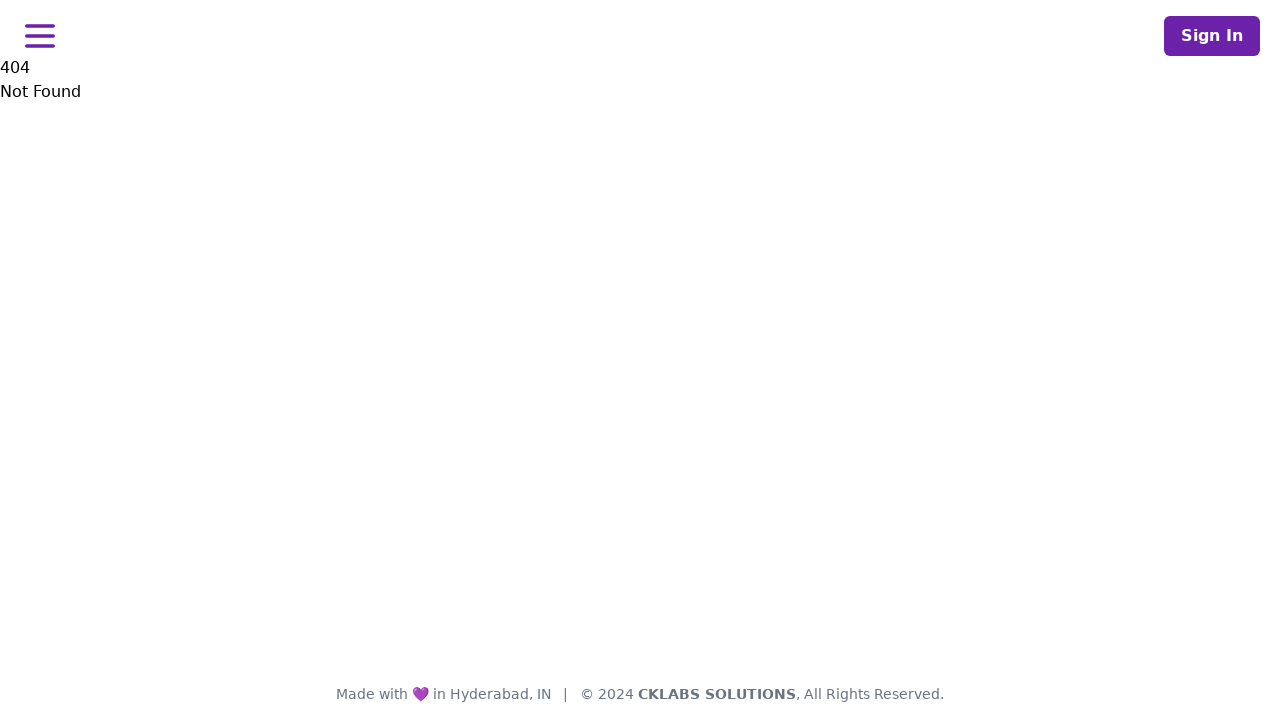

Pressed 'S' key on input events page
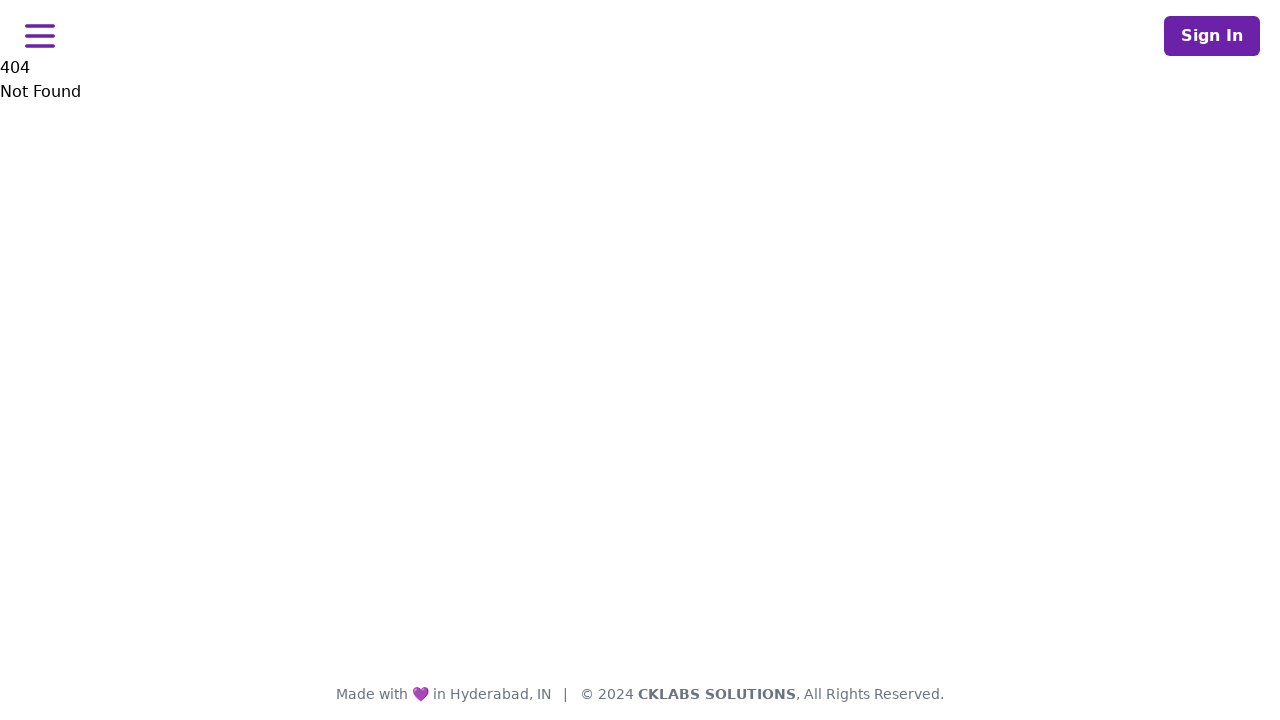

Pressed CTRL+A to select all text
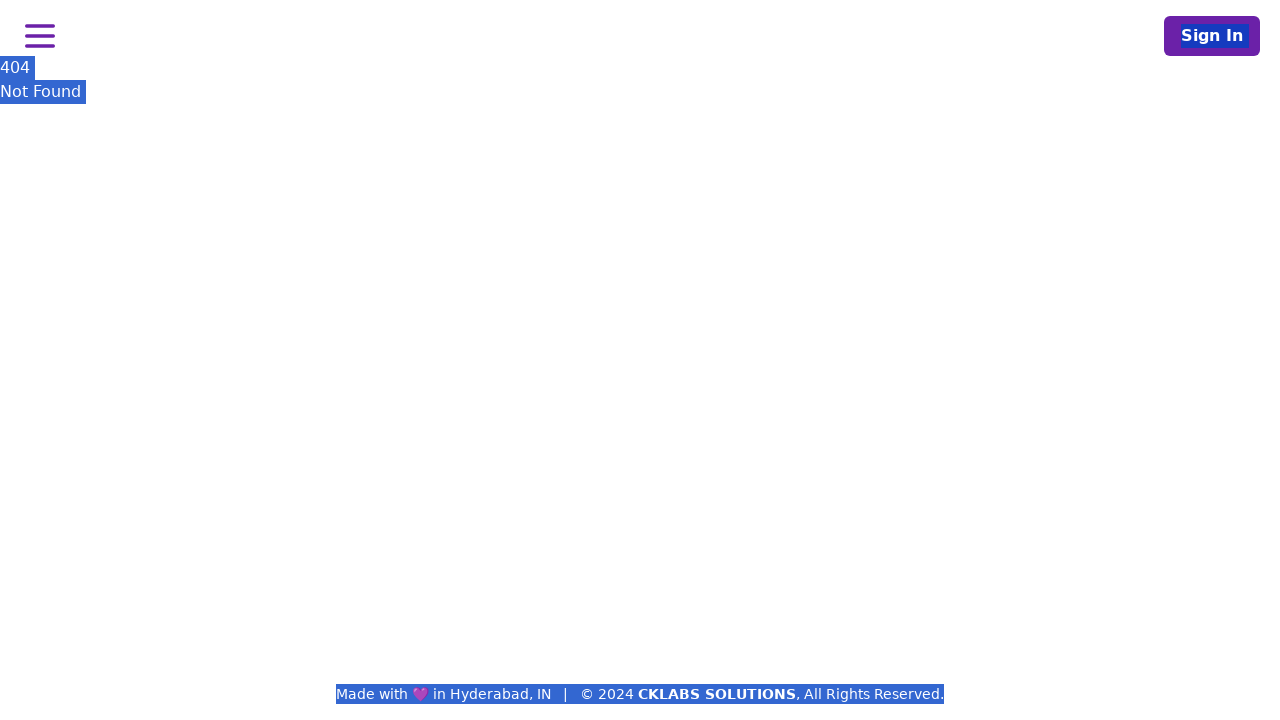

Pressed CTRL+C to copy selected text
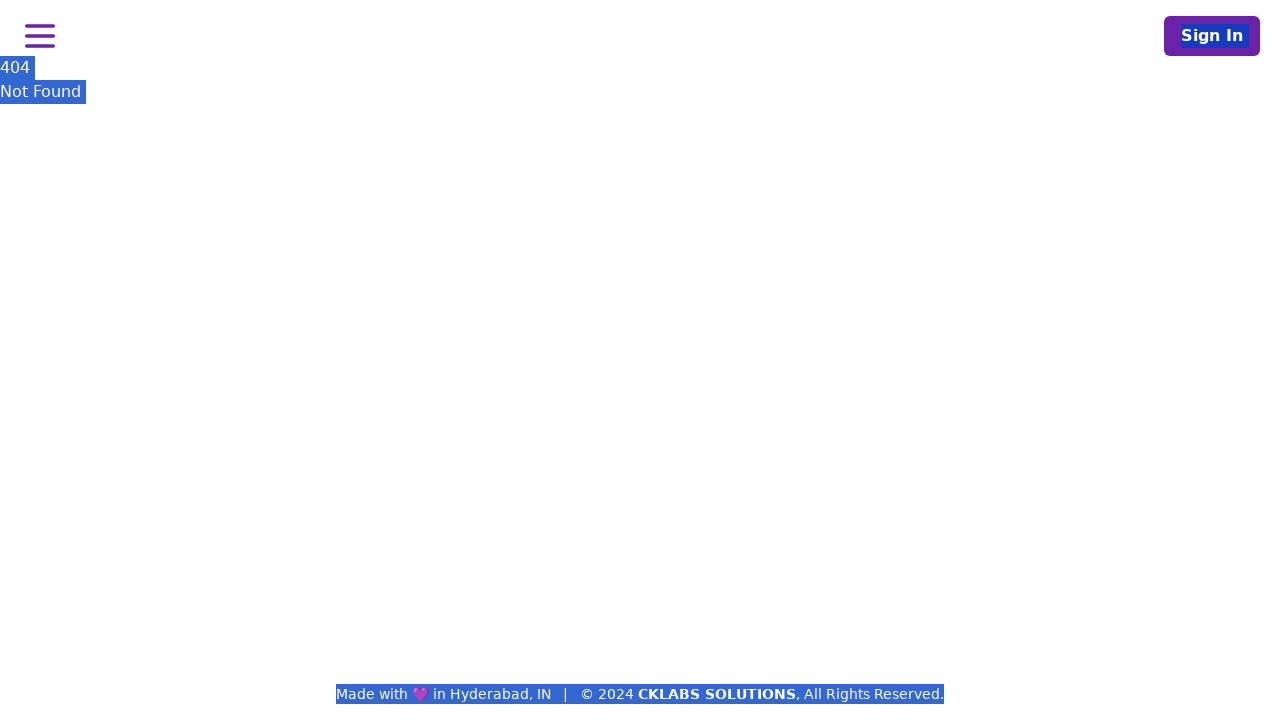

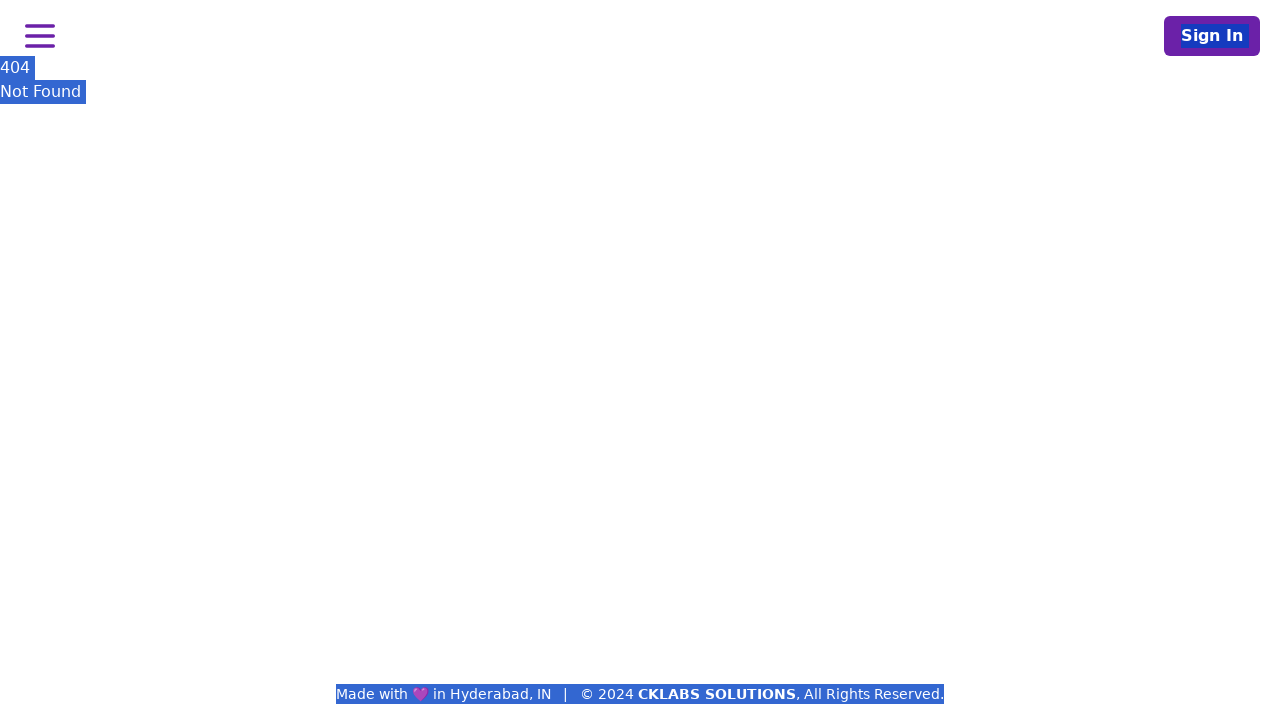